Tests input box functionality by entering text into a name field on a test blog page

Starting URL: http://only-testing-blog.blogspot.com/2013/11/new-test.html

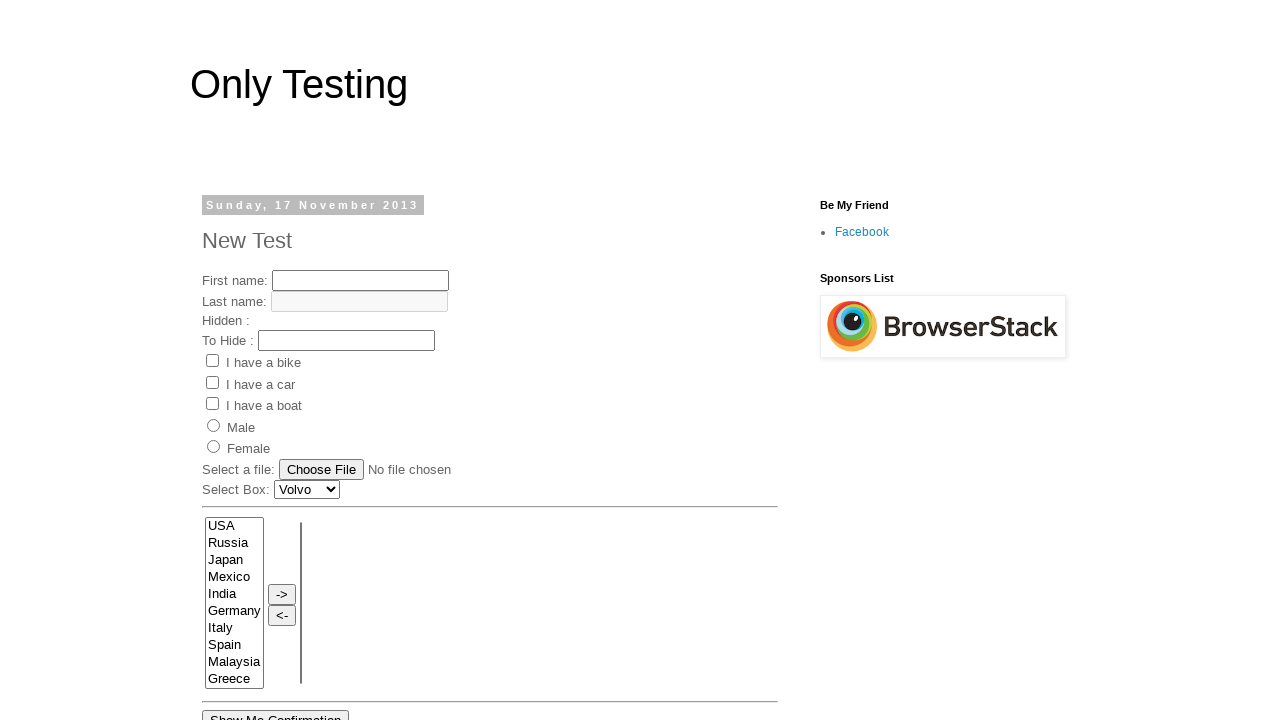

Navigated to test blog page
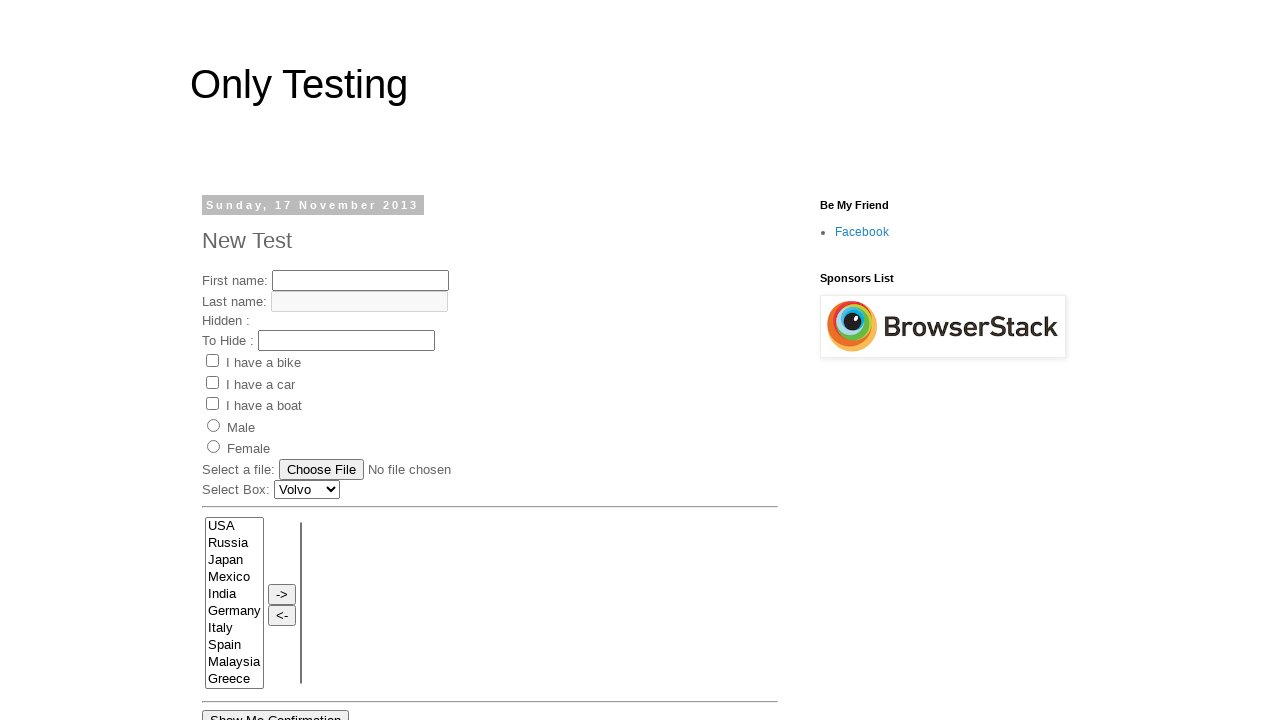

Filled first name input field with 'John Smith' on input[name='fname']
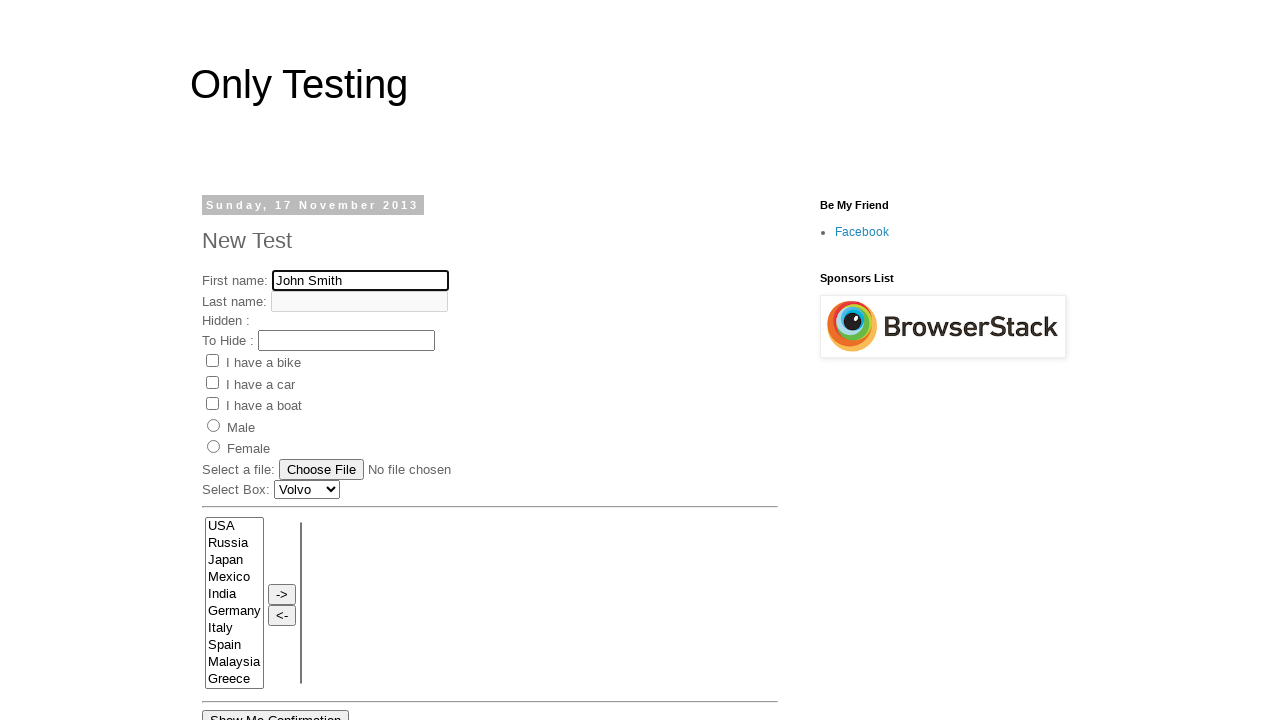

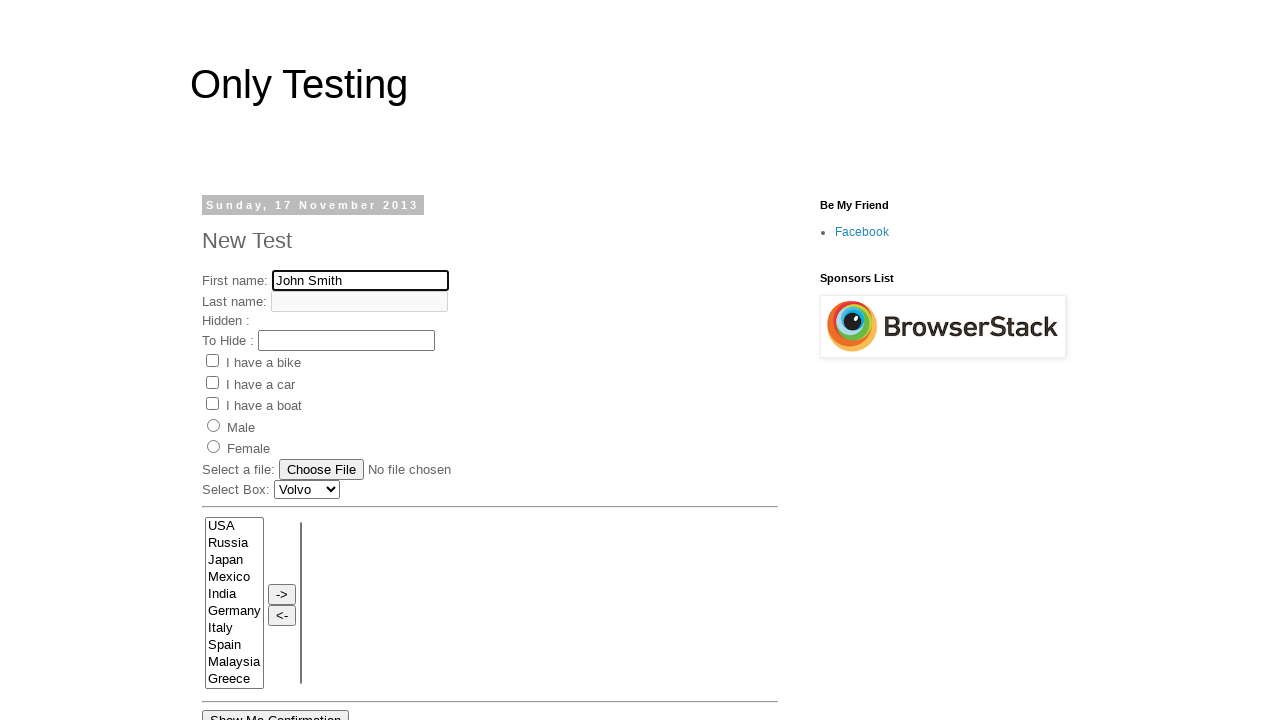